Tests sorting the Due column in ascending order using semantic class attributes on the second table

Starting URL: http://the-internet.herokuapp.com/tables

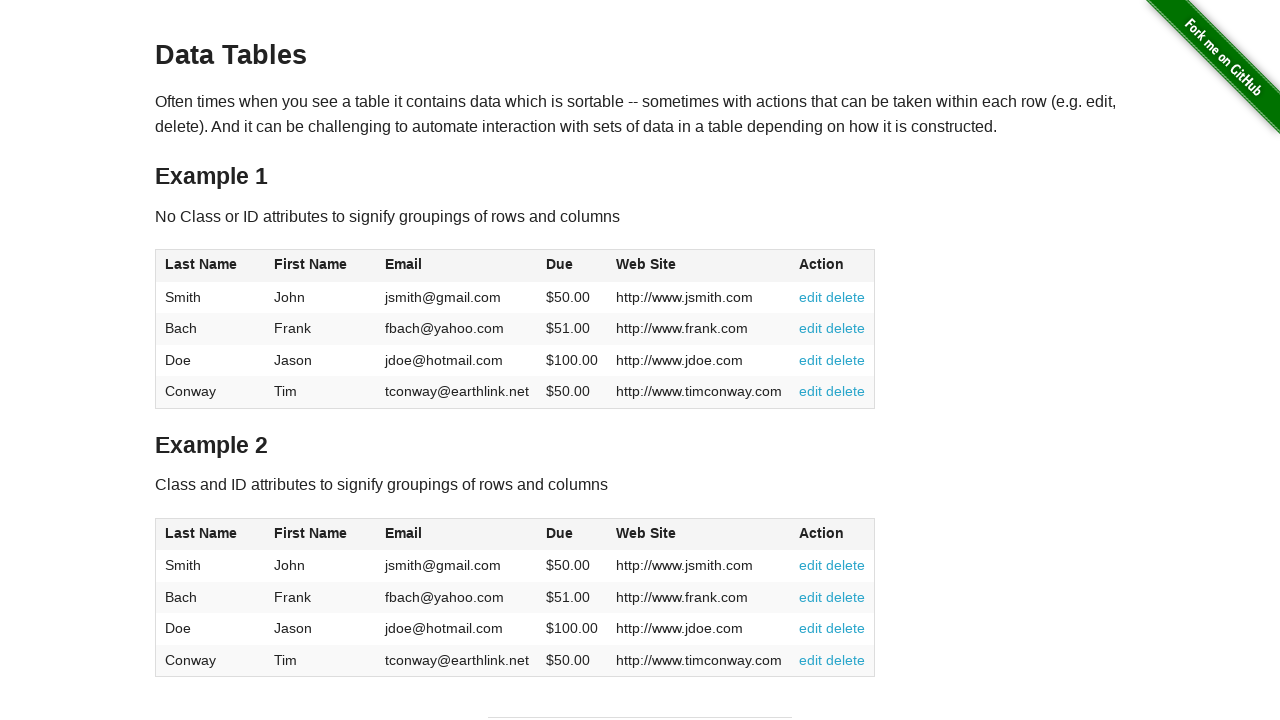

Clicked the Due column header on the second table to sort in ascending order at (560, 533) on #table2 thead .dues
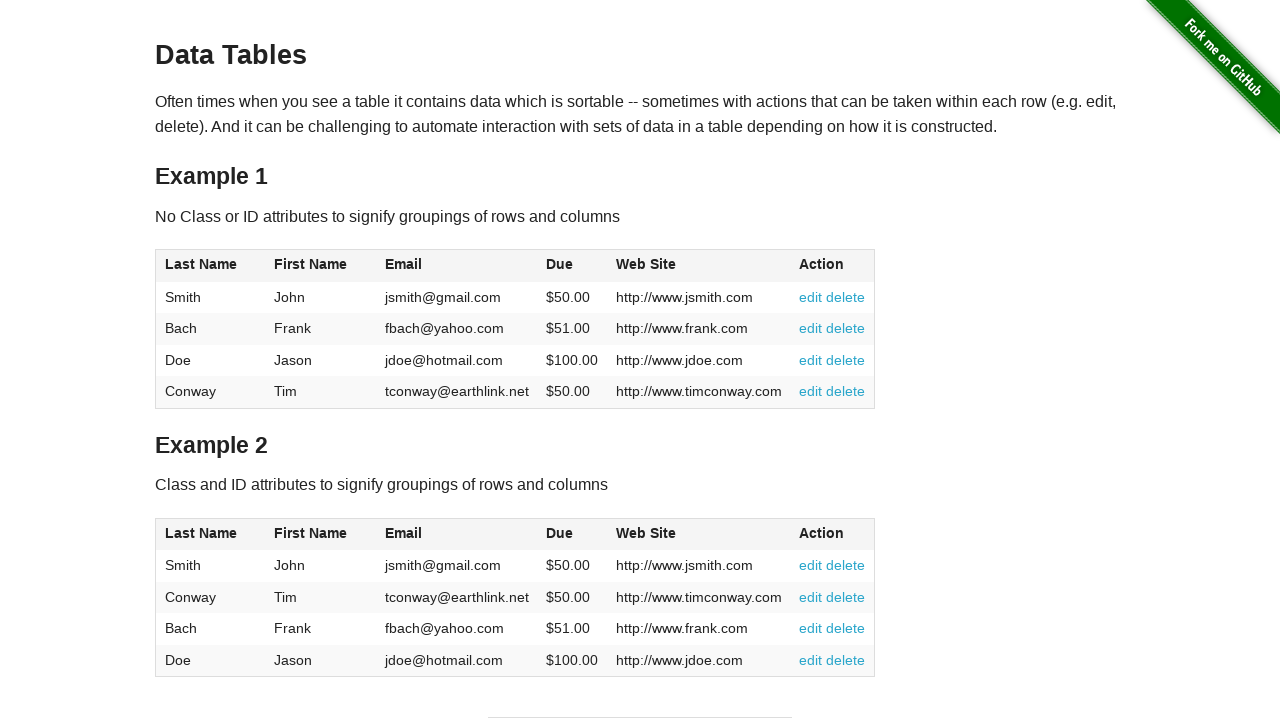

Table data loaded and sorted by Due column
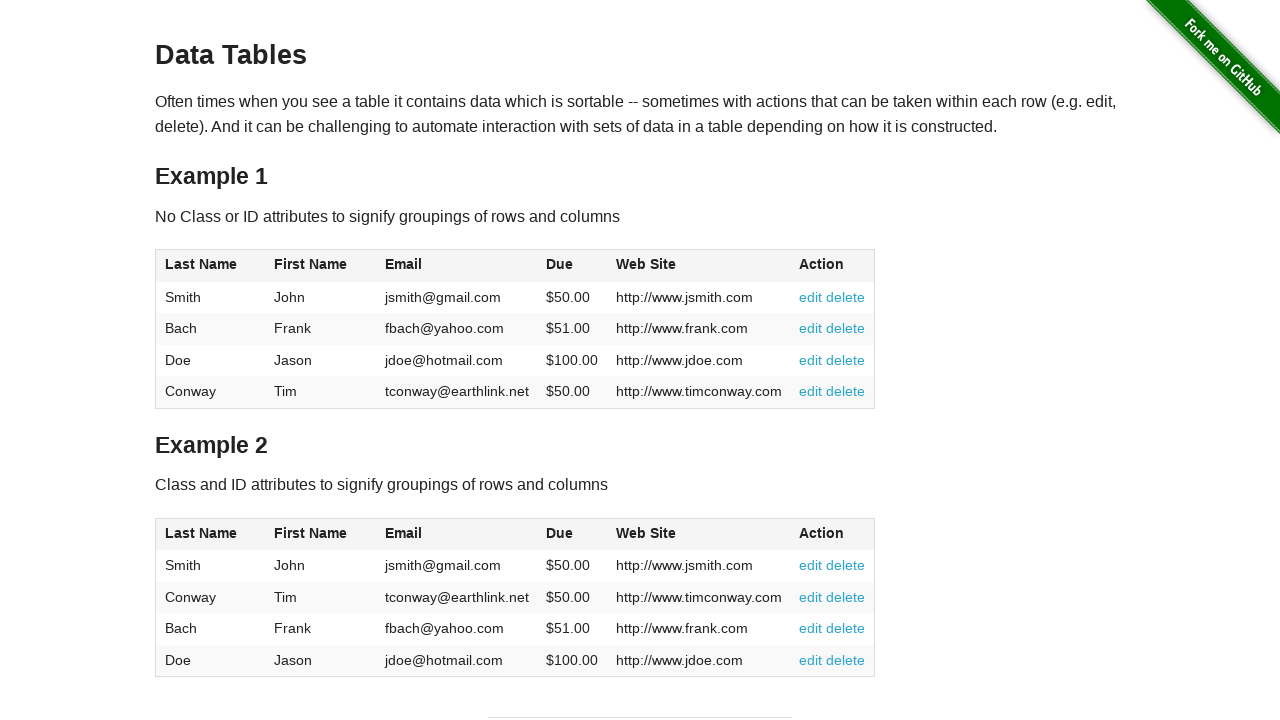

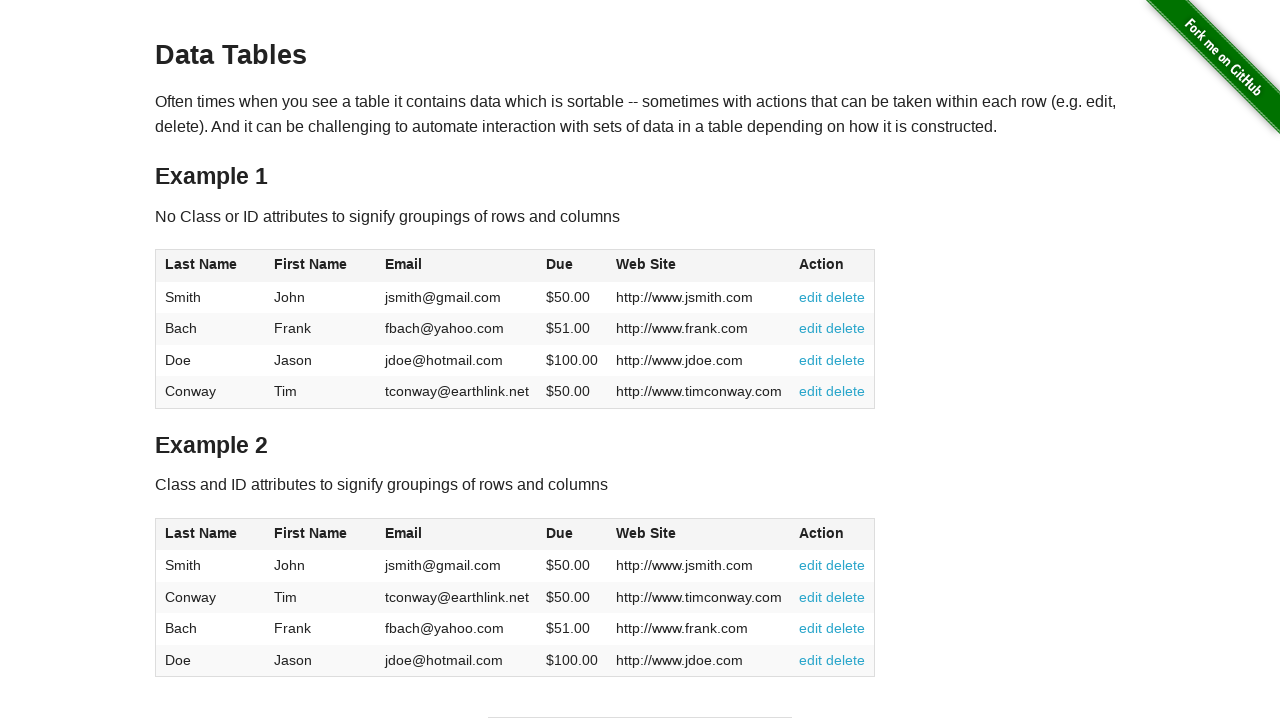